Tests that browser back button works correctly with filter navigation

Starting URL: https://demo.playwright.dev/todomvc

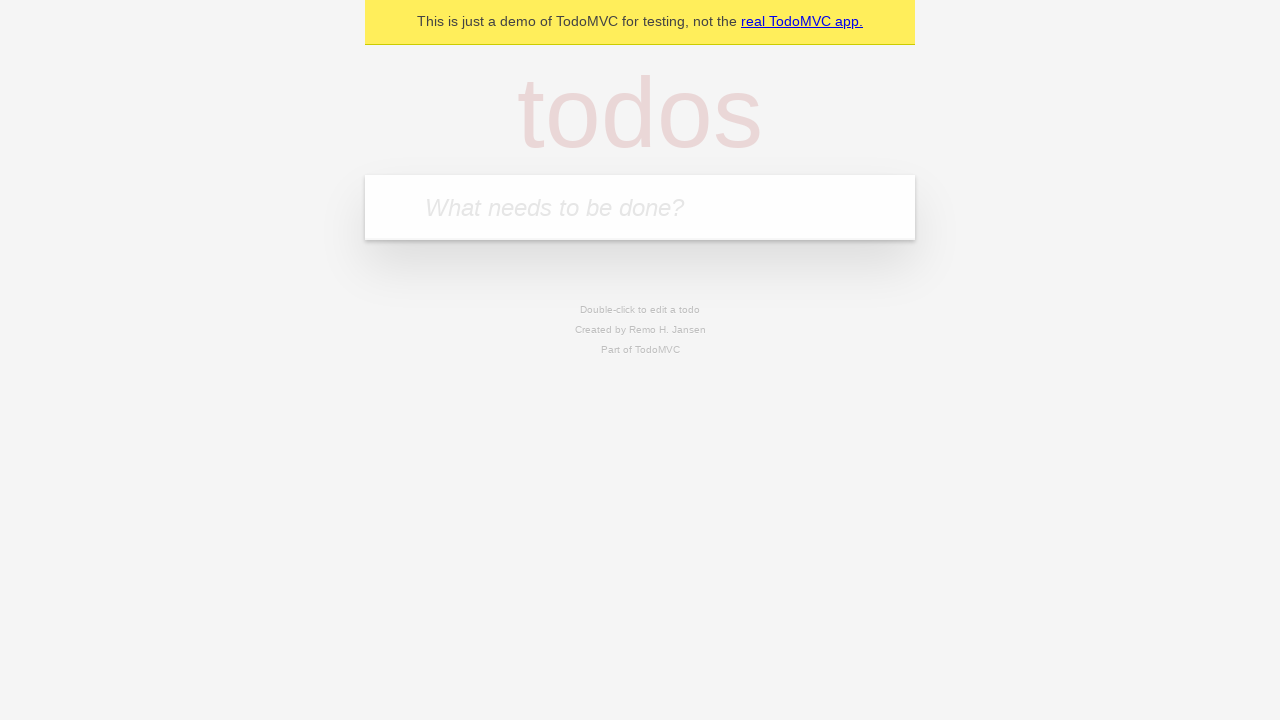

Filled todo input with 'buy some cheese' on internal:attr=[placeholder="What needs to be done?"i]
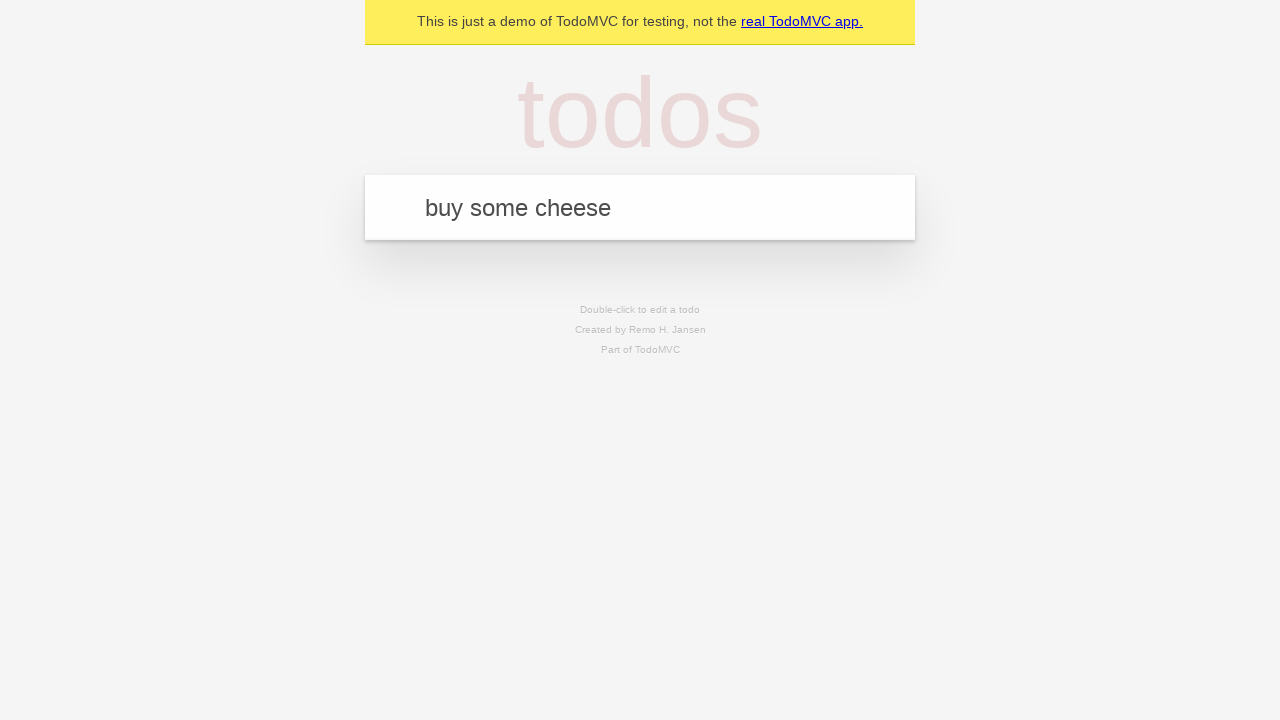

Pressed Enter to create first todo on internal:attr=[placeholder="What needs to be done?"i]
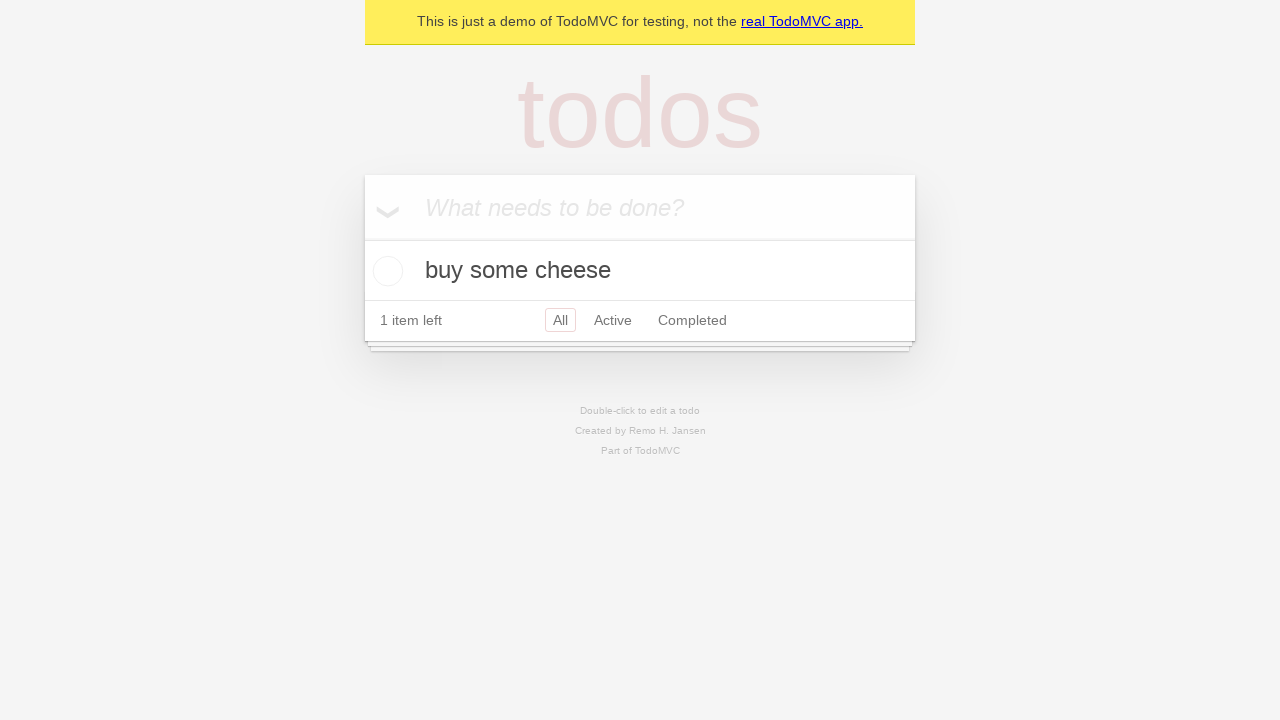

Filled todo input with 'feed the cat' on internal:attr=[placeholder="What needs to be done?"i]
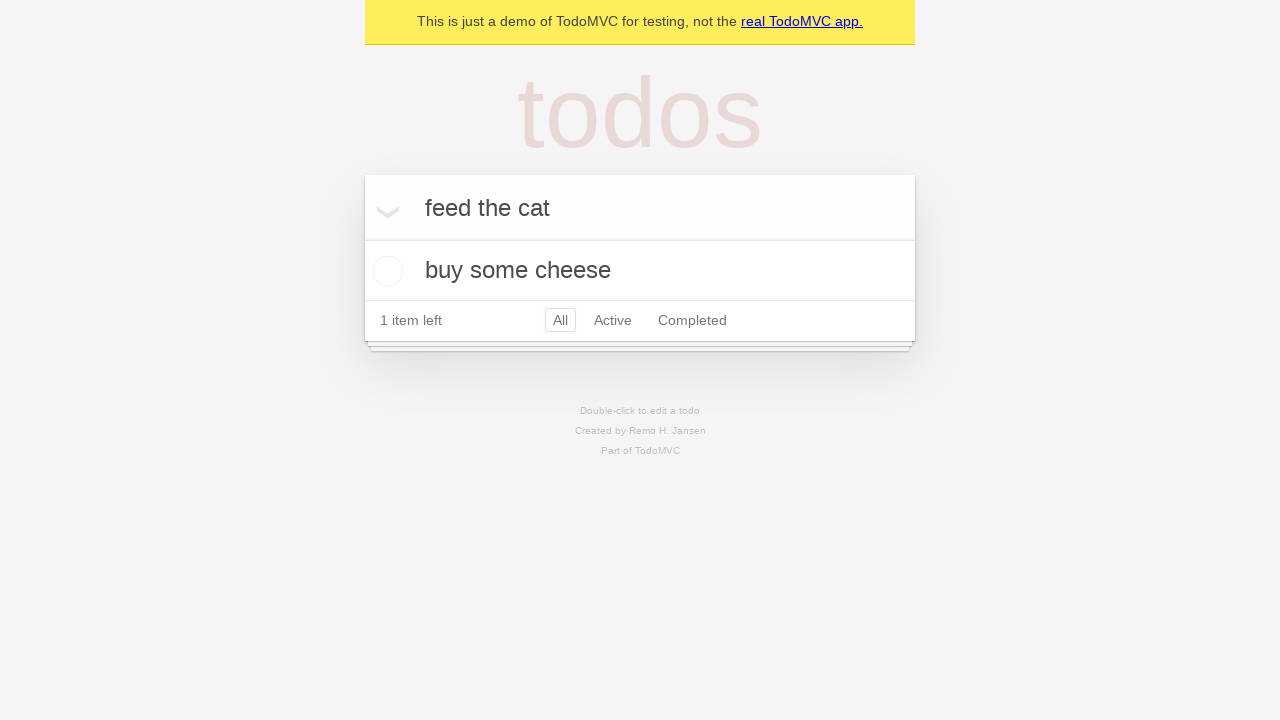

Pressed Enter to create second todo on internal:attr=[placeholder="What needs to be done?"i]
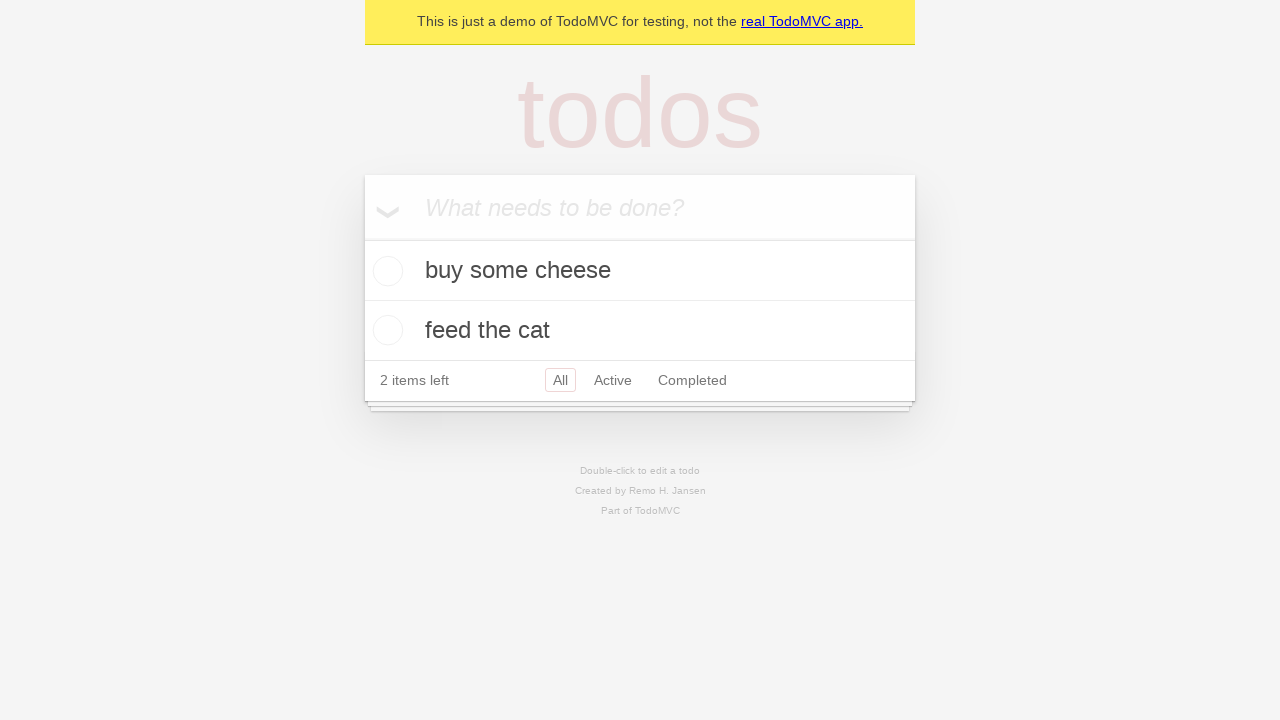

Filled todo input with 'book a doctors appointment' on internal:attr=[placeholder="What needs to be done?"i]
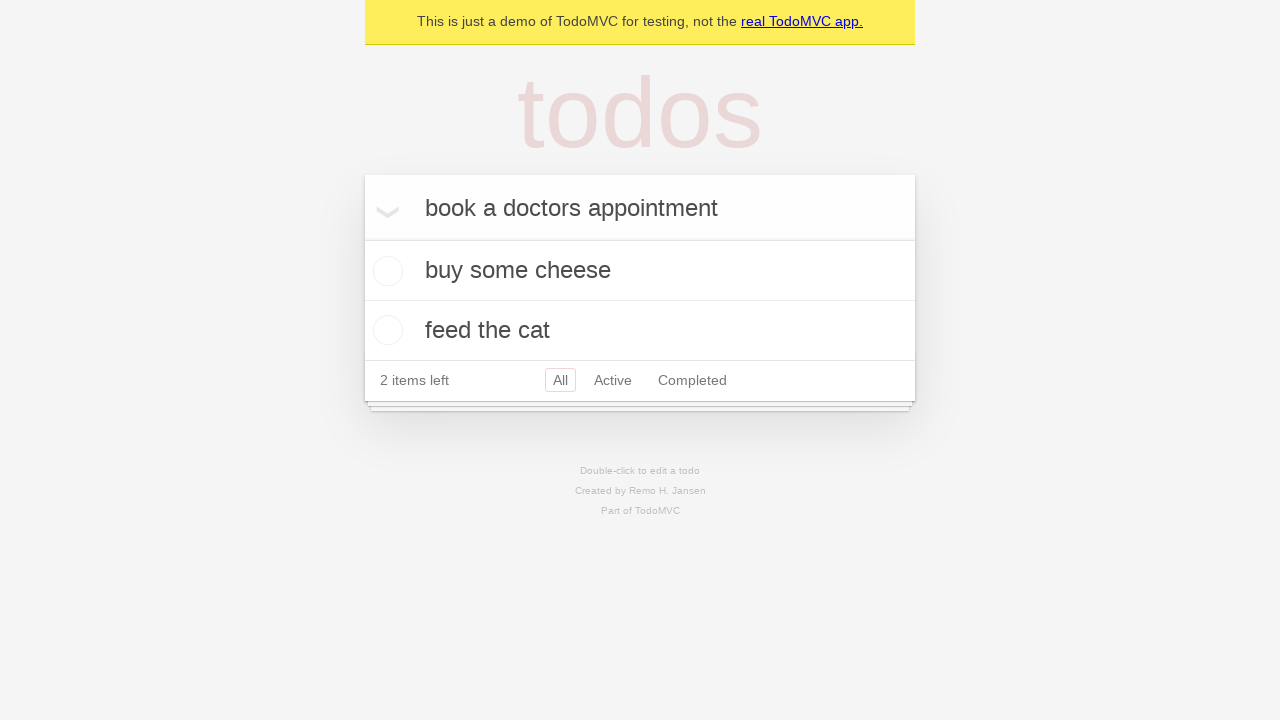

Pressed Enter to create third todo on internal:attr=[placeholder="What needs to be done?"i]
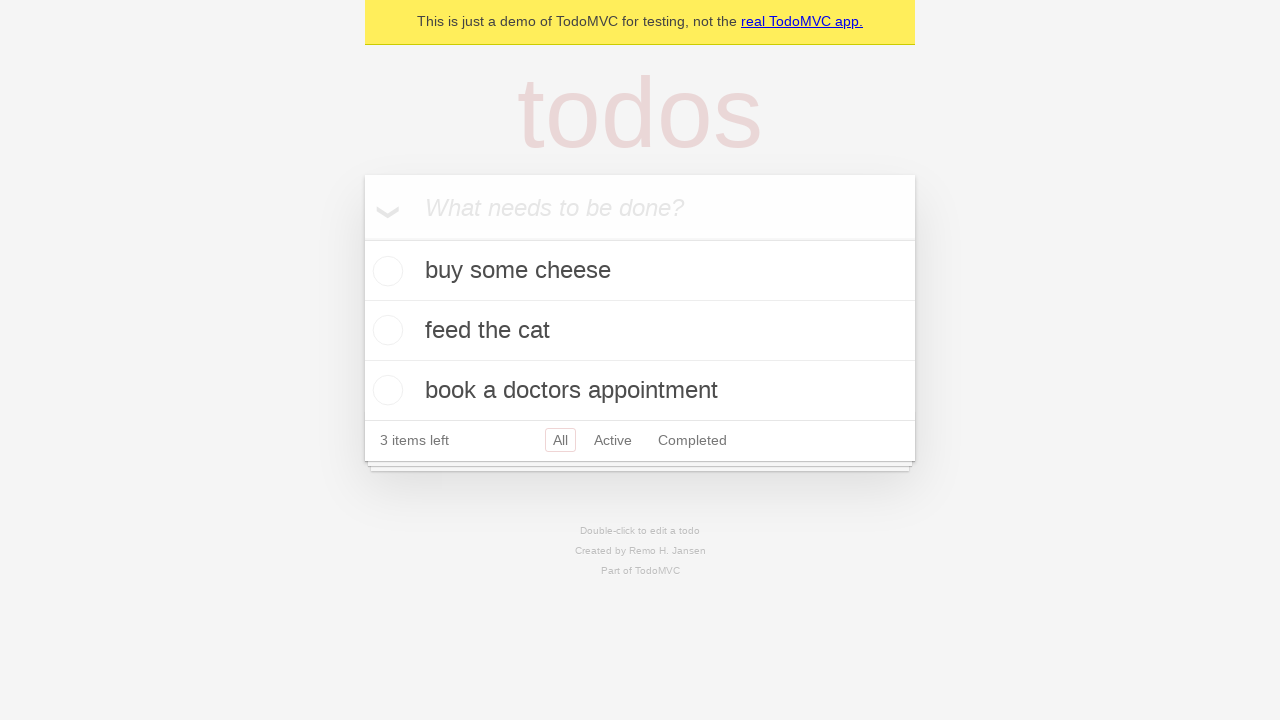

Waited for third todo to be created
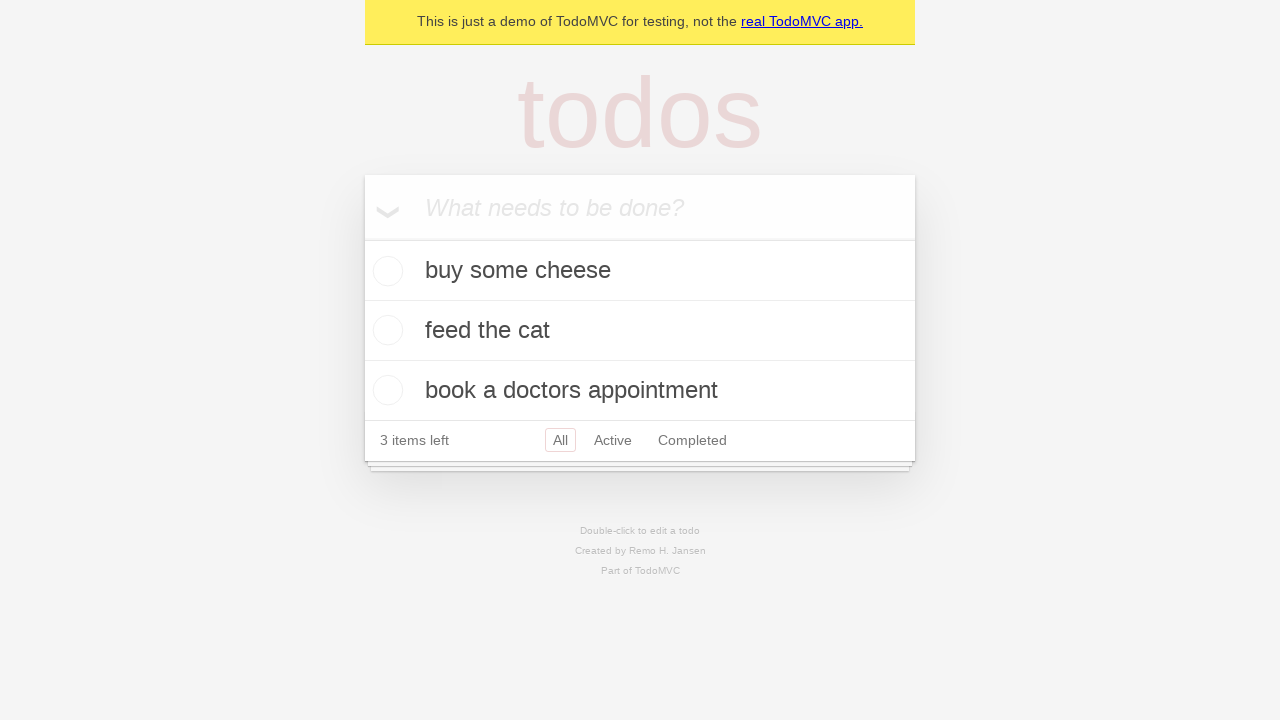

Checked the second todo item at (385, 330) on [data-testid='todo-item'] >> nth=1 >> internal:role=checkbox
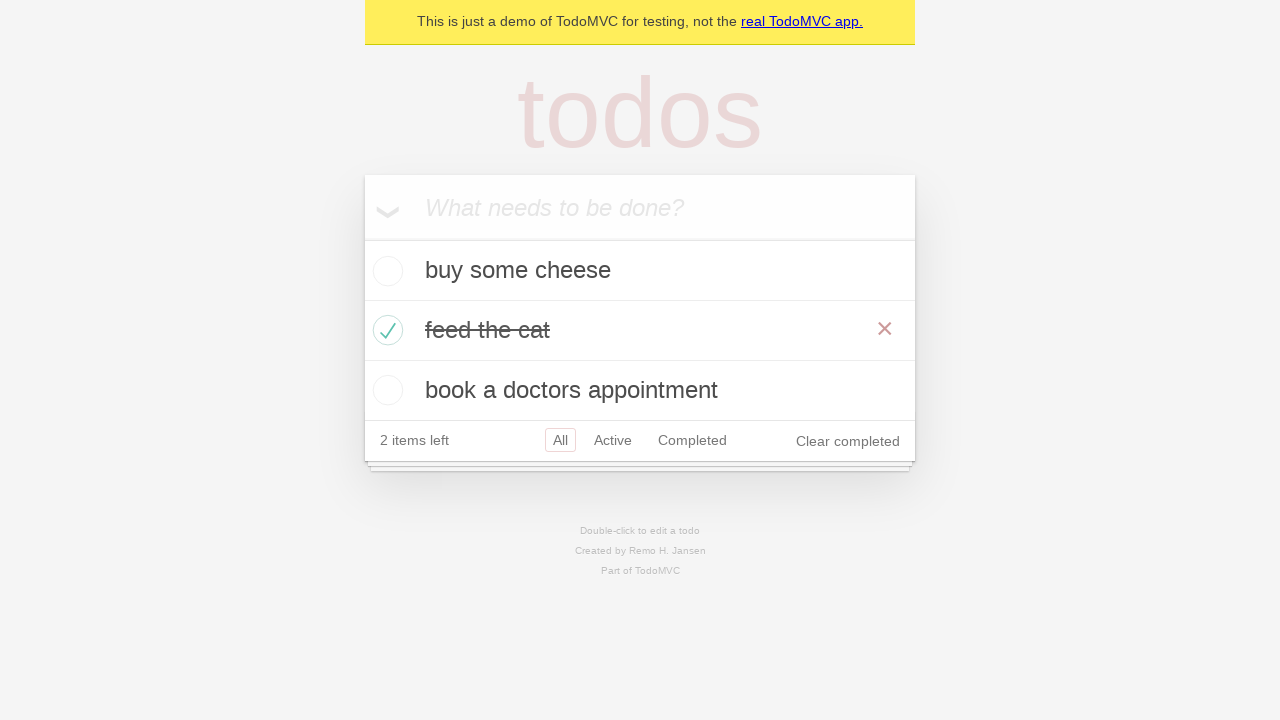

Clicked 'All' filter link at (560, 440) on internal:role=link[name="All"i]
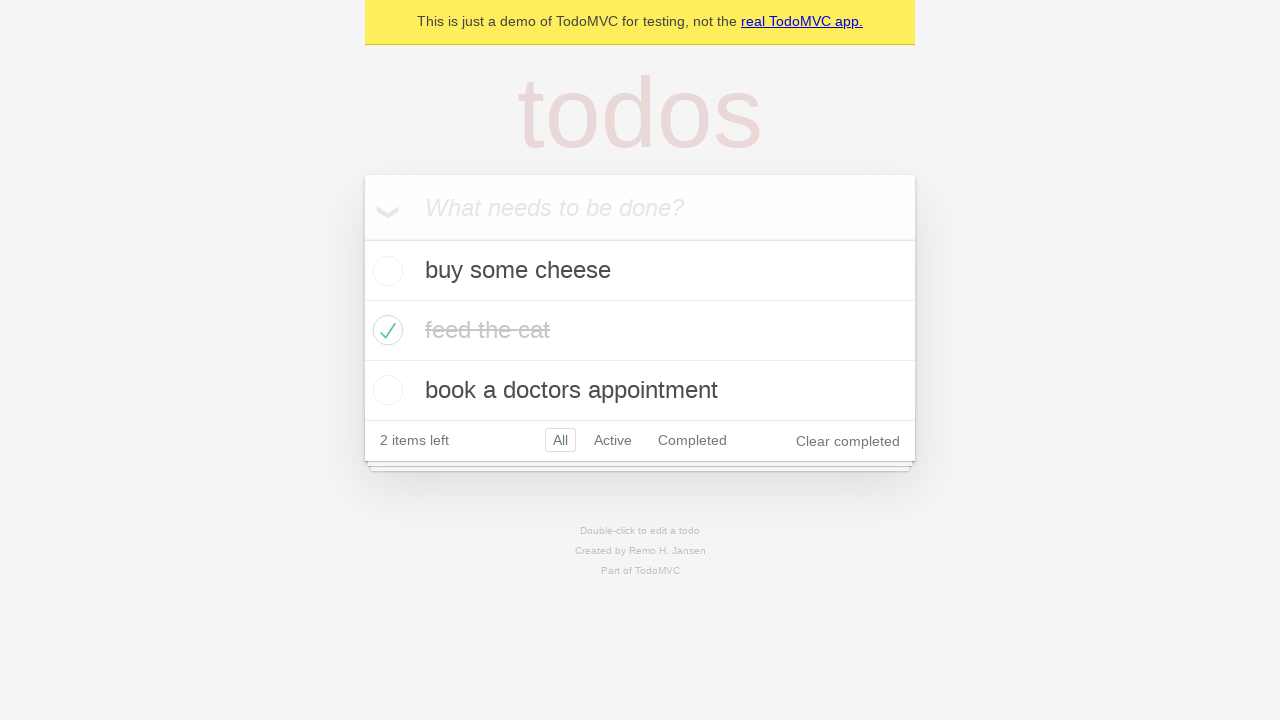

Clicked 'Active' filter link at (613, 440) on internal:role=link[name="Active"i]
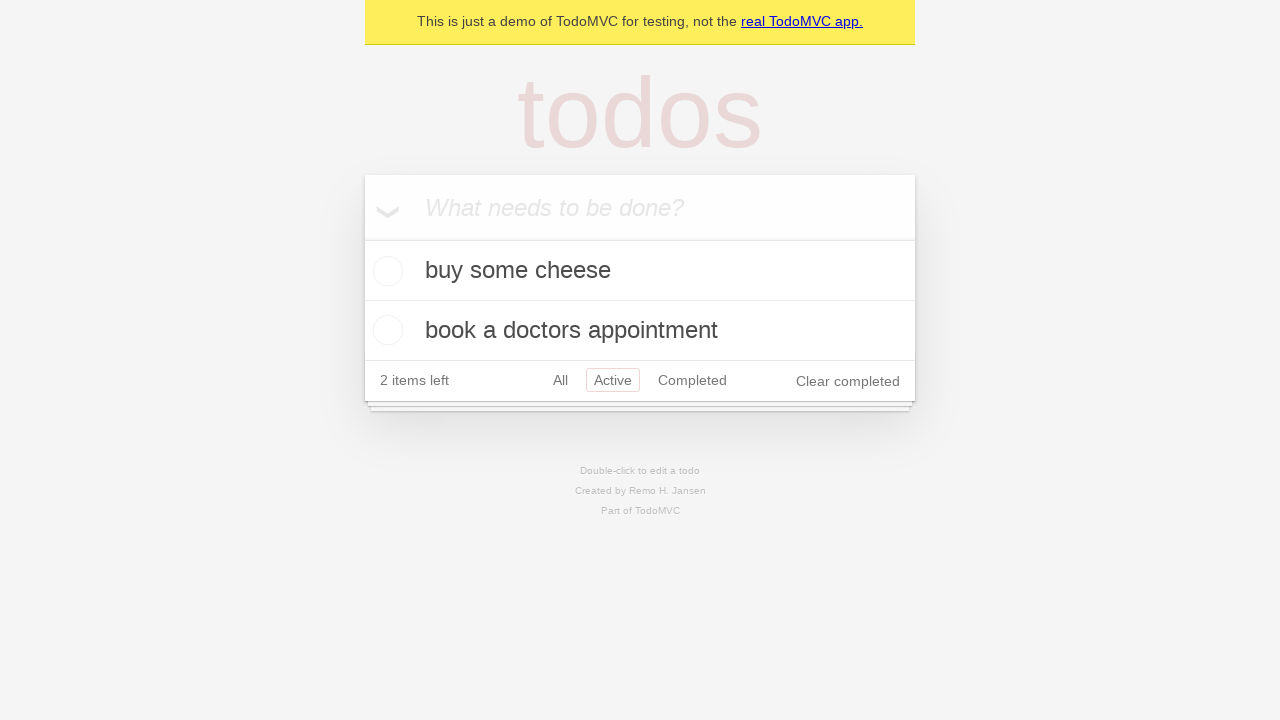

Clicked 'Completed' filter link at (692, 380) on internal:role=link[name="Completed"i]
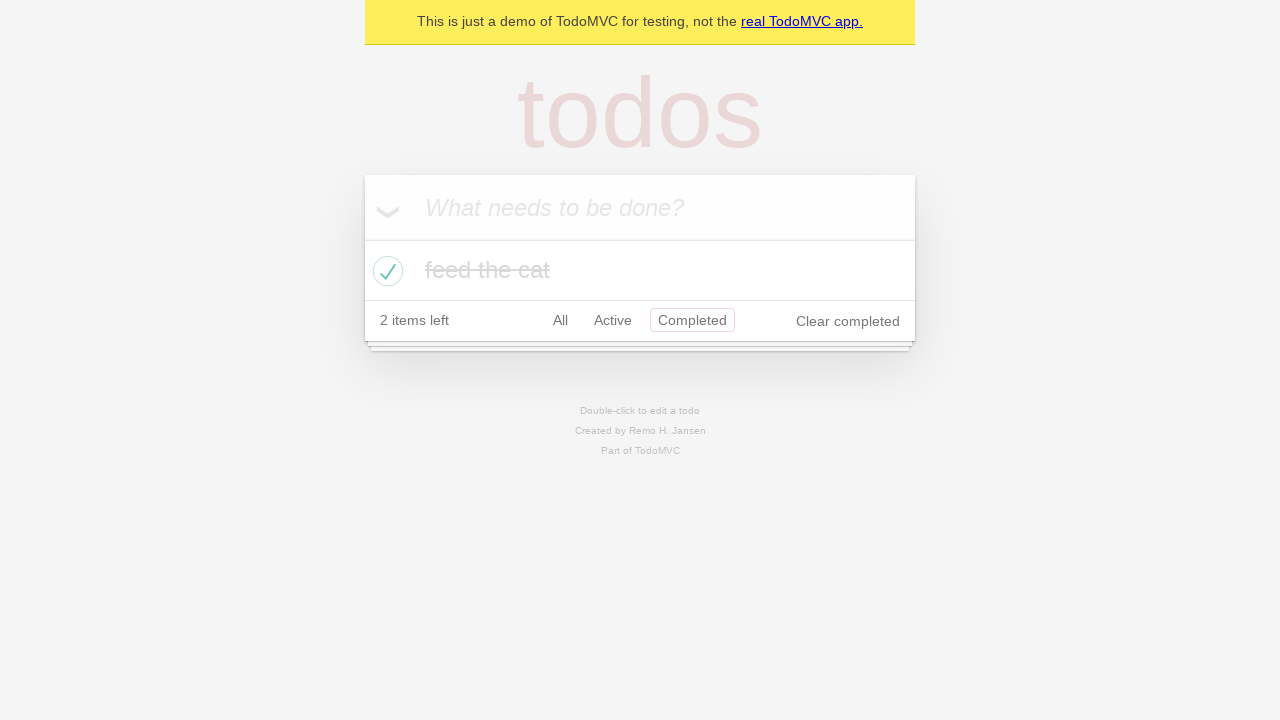

Navigated back using browser back button (from Completed to Active)
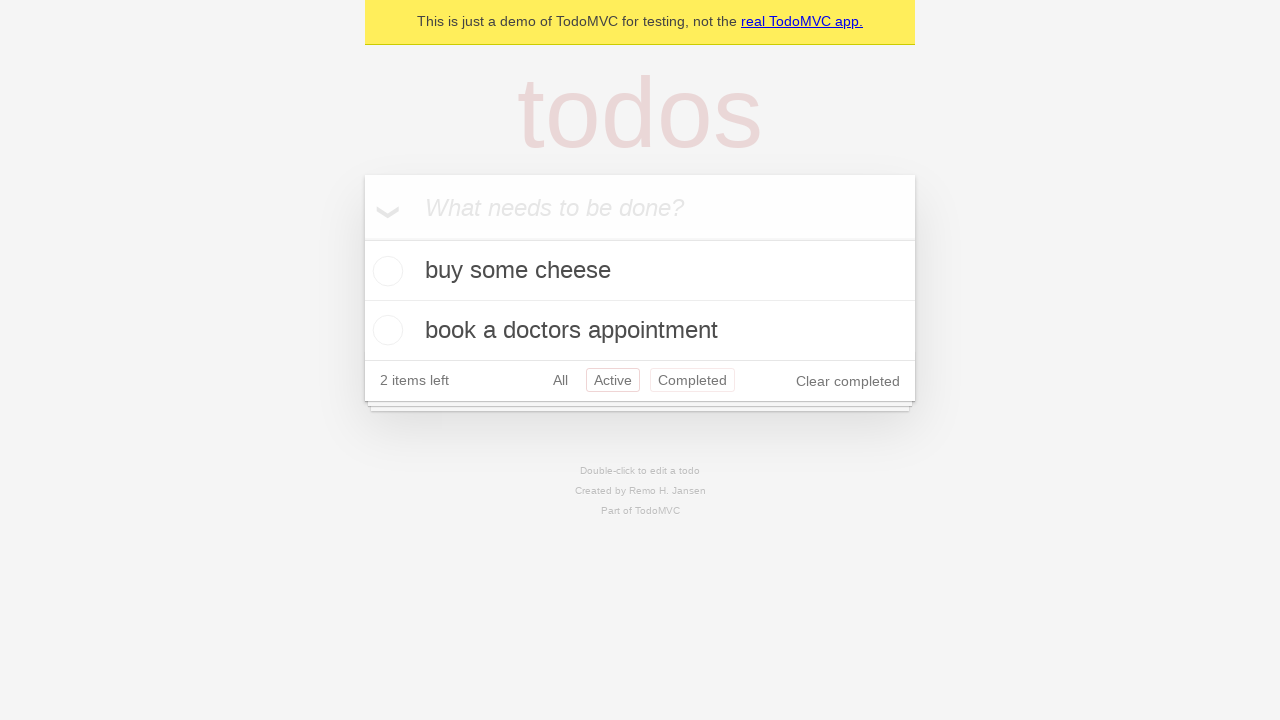

Navigated back using browser back button (from Active to All)
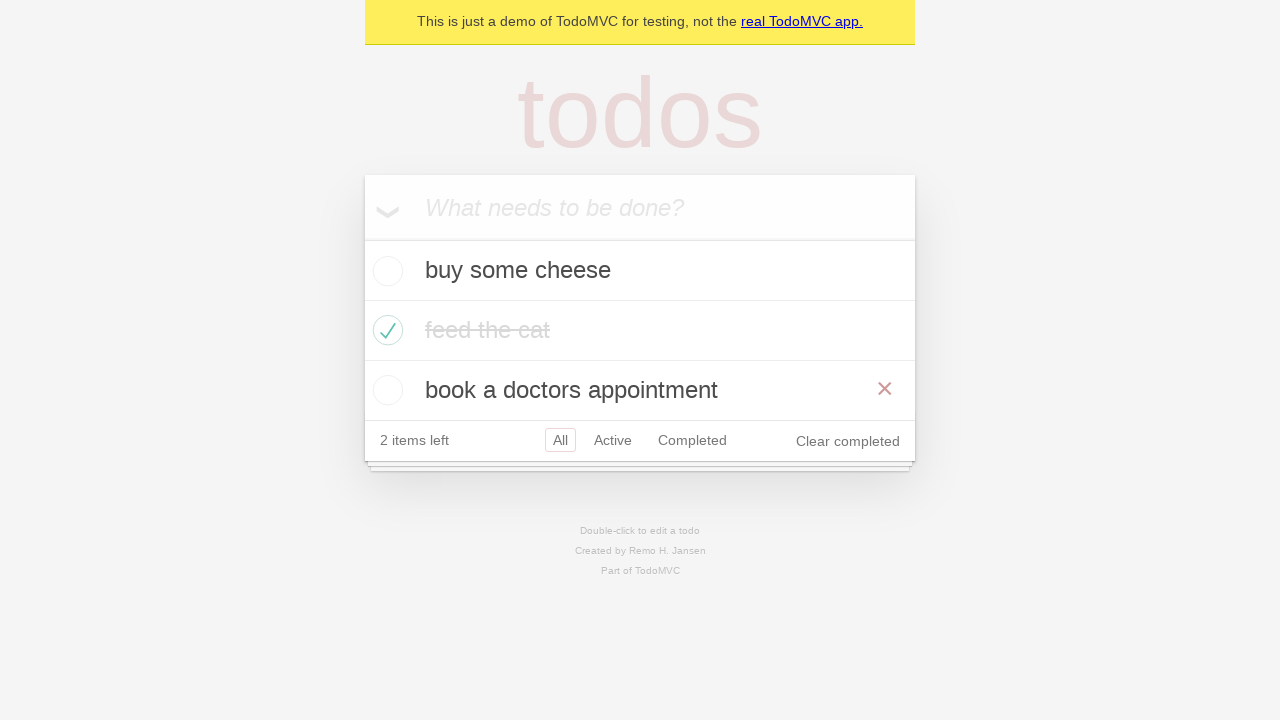

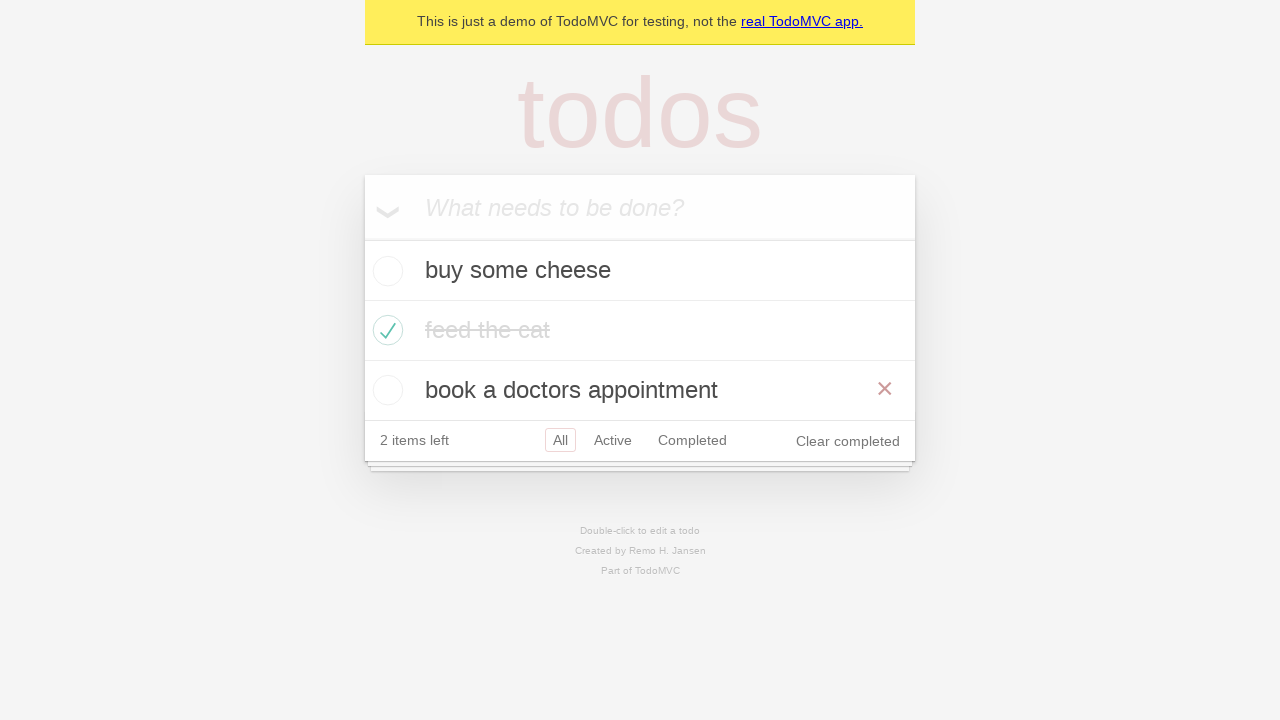